Tests navigation on the 99 Bottles of Beer website by clicking the "Submit New Language" menu item and verifying the subtitle text on the resulting page.

Starting URL: http://99-bottles-of-beer.net/

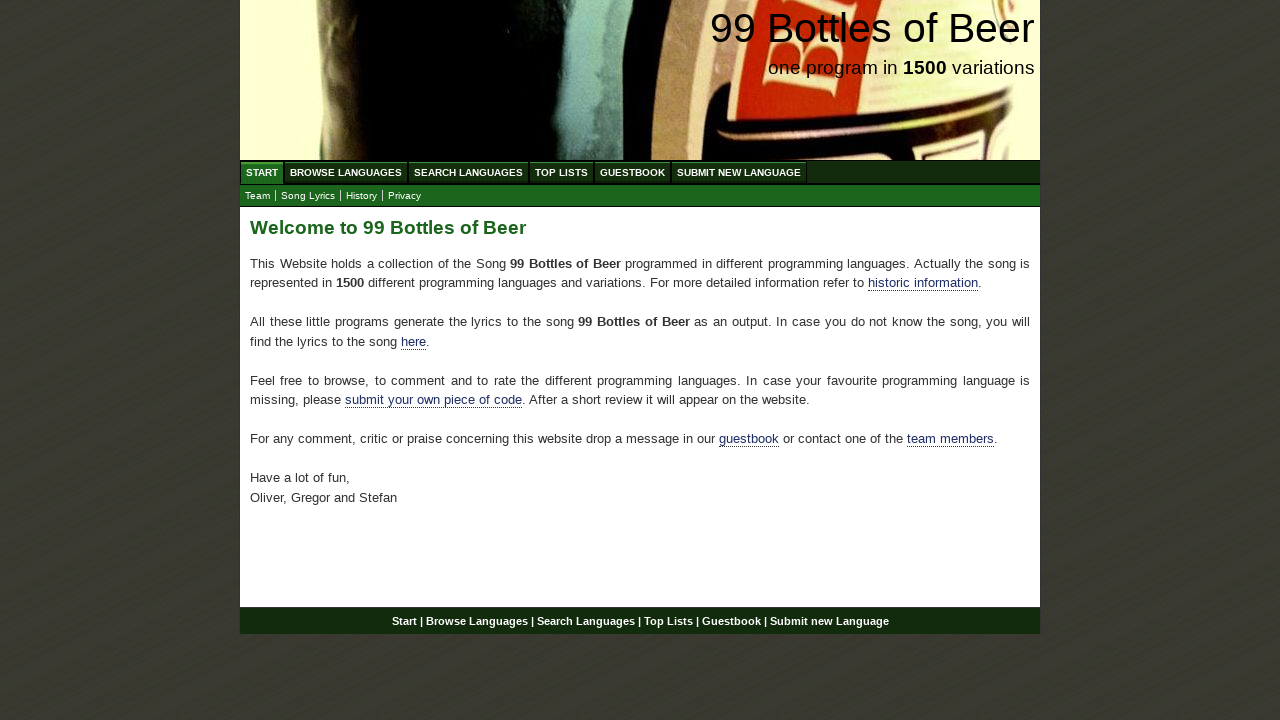

Clicked 'Submit New Language' menu item at (739, 172) on #menu a[href='/submitnewlanguage.html']
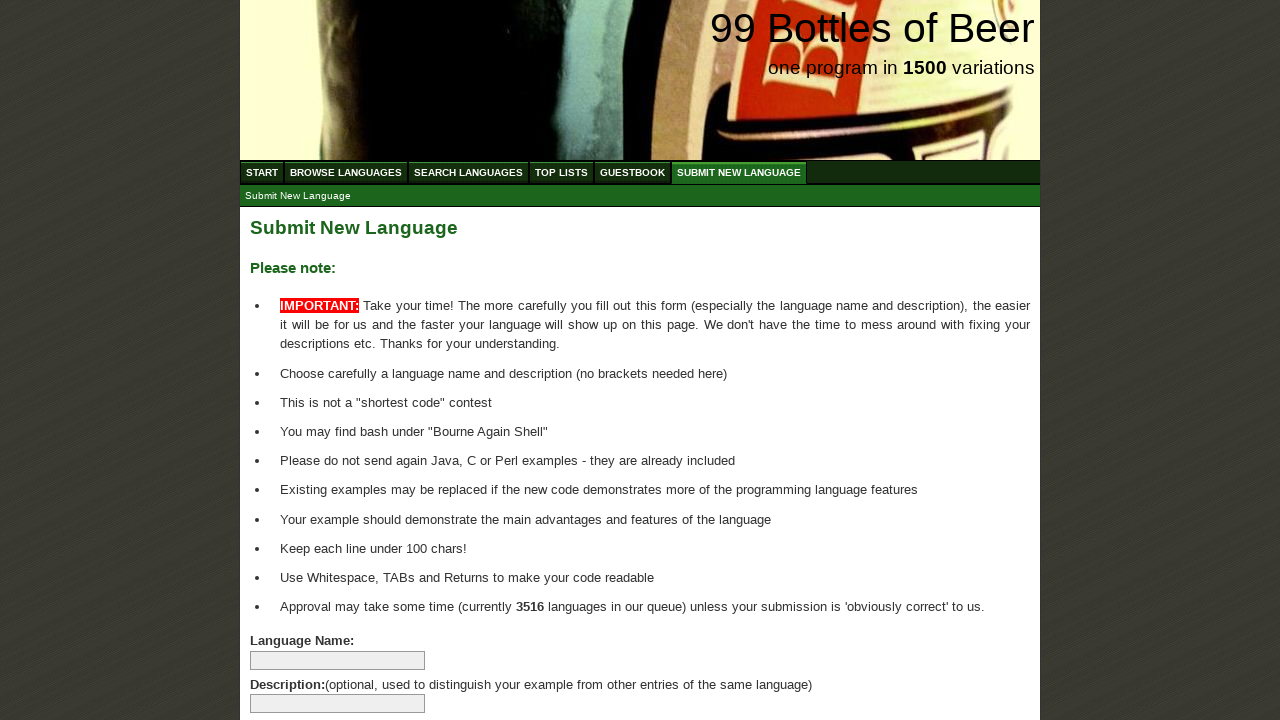

Waited for subtitle element to load
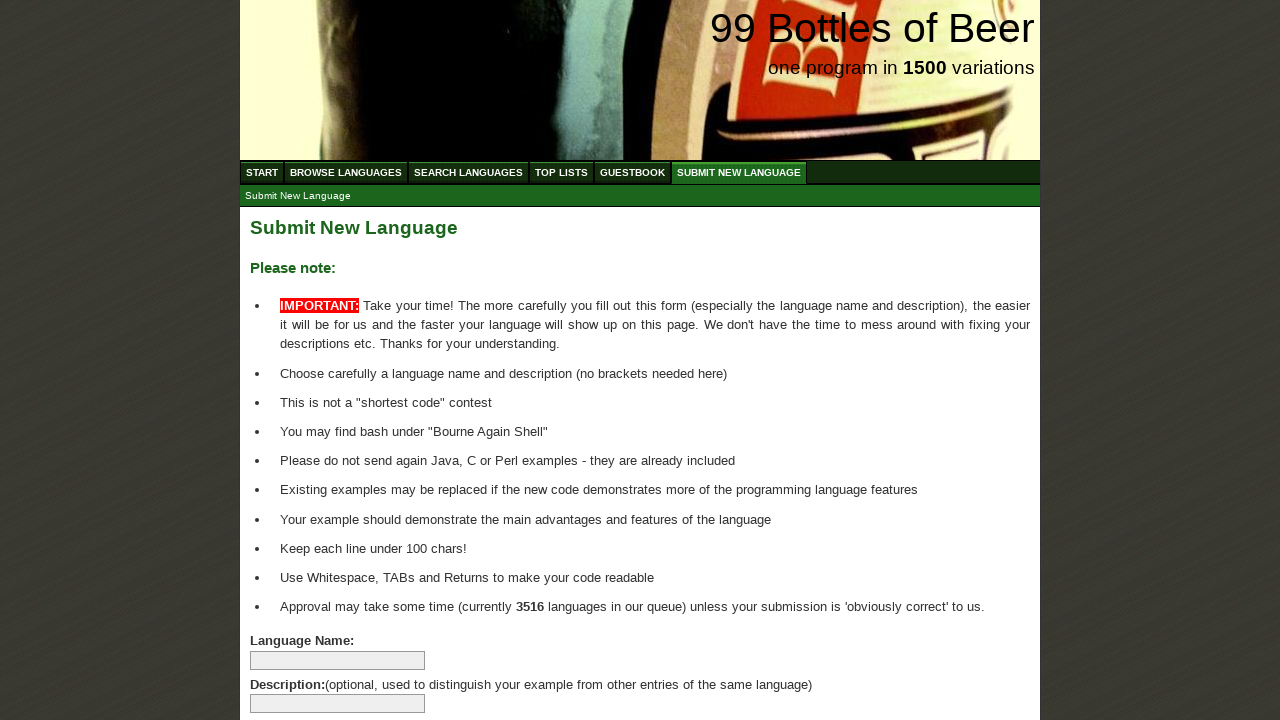

Verified subtitle text is 'Submit New Language'
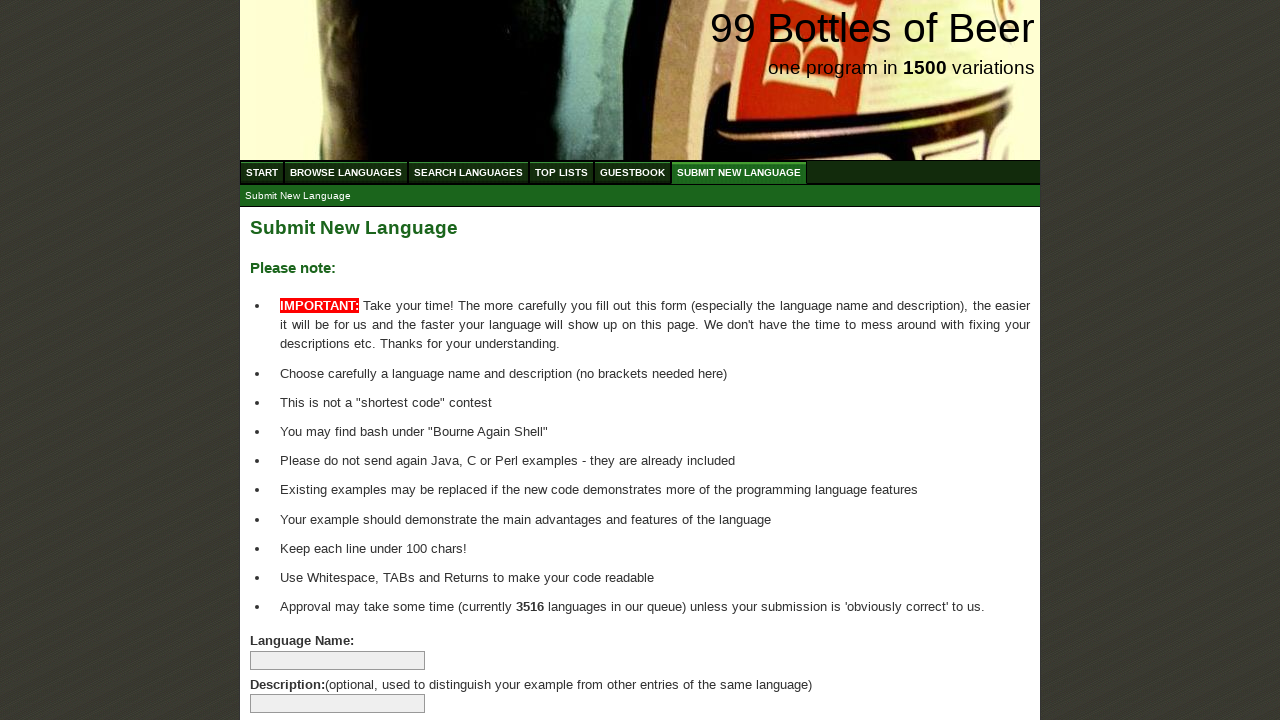

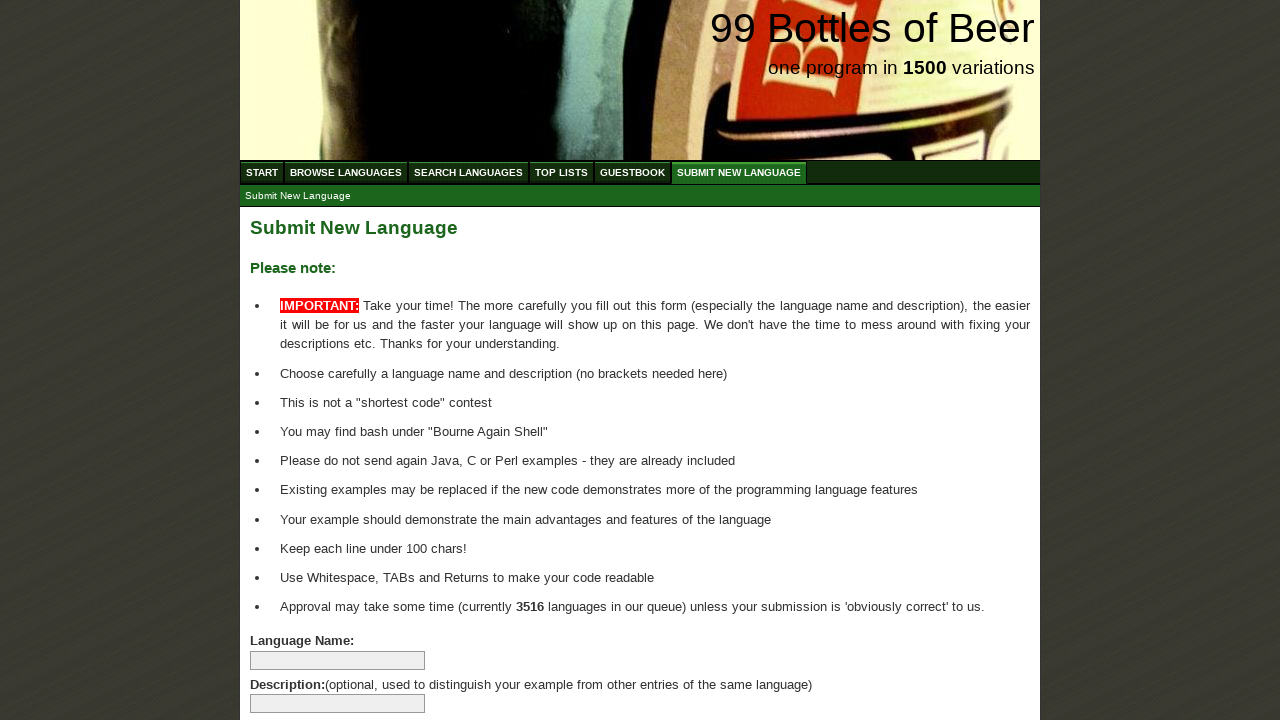